Tests various JavaScript alert types on demoqa.com including simple alerts, delayed alerts, confirmation dialogs, and prompt dialogs with text input.

Starting URL: https://demoqa.com/

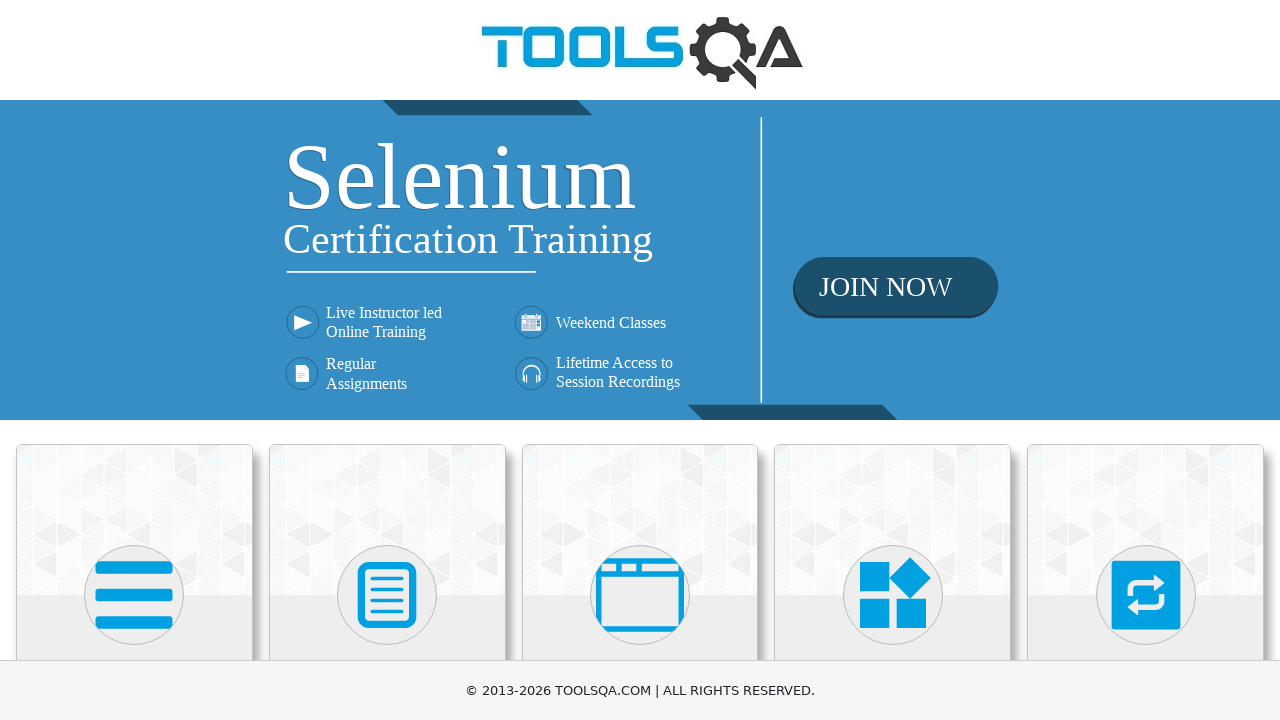

Scrolled down 400px to reveal menu items
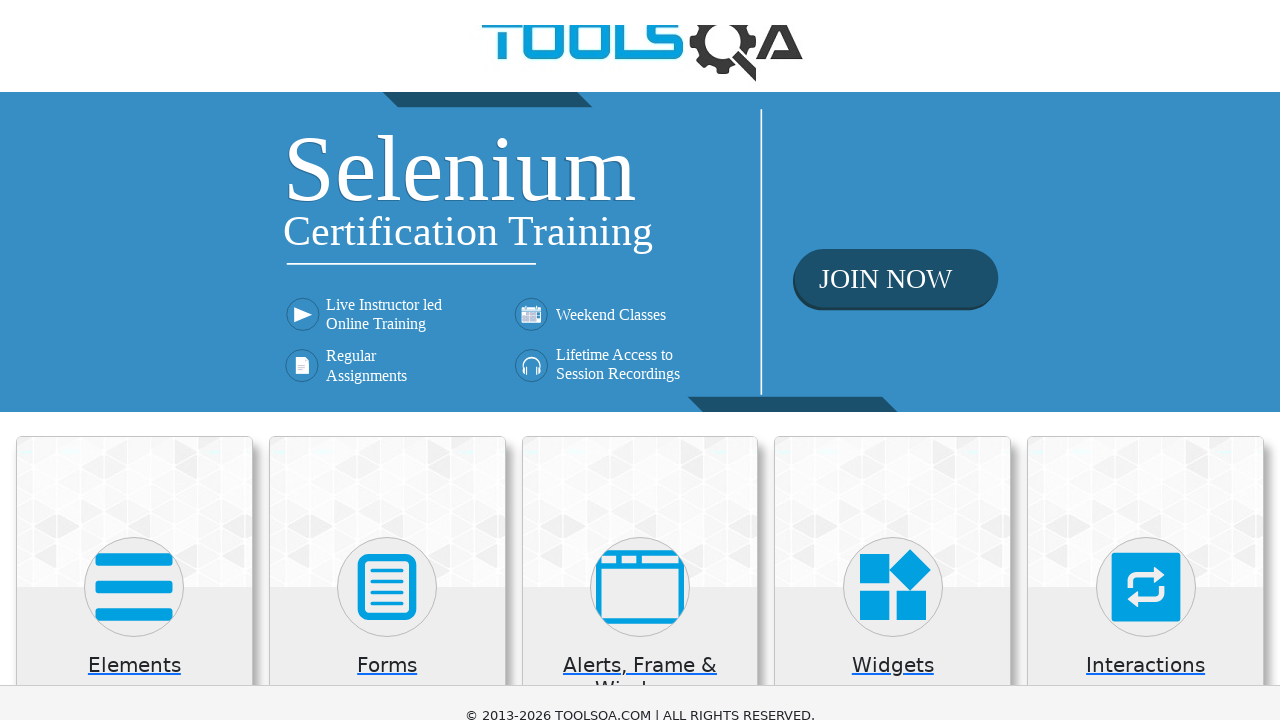

Clicked on 'Alerts, Frame & Windows' section at (640, 285) on xpath=//h5[text()='Alerts, Frame & Windows']
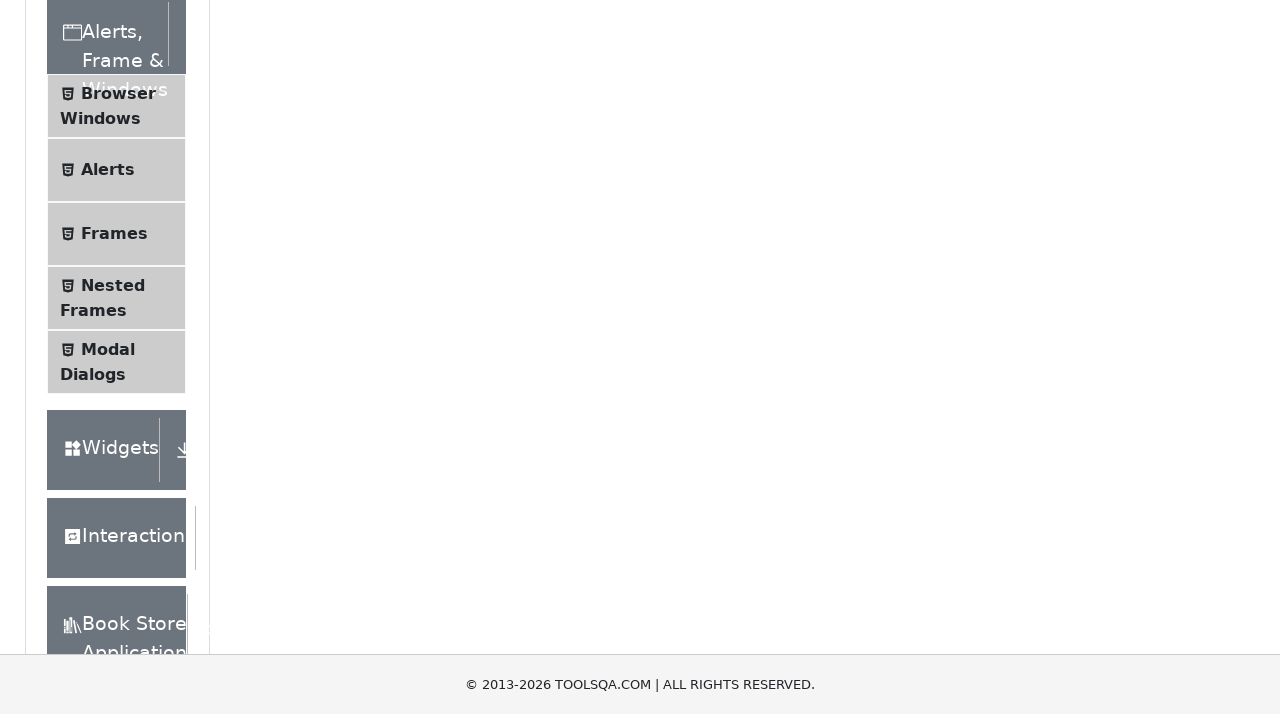

Clicked on 'Alerts' menu item at (108, 176) on xpath=//span[text()='Alerts']
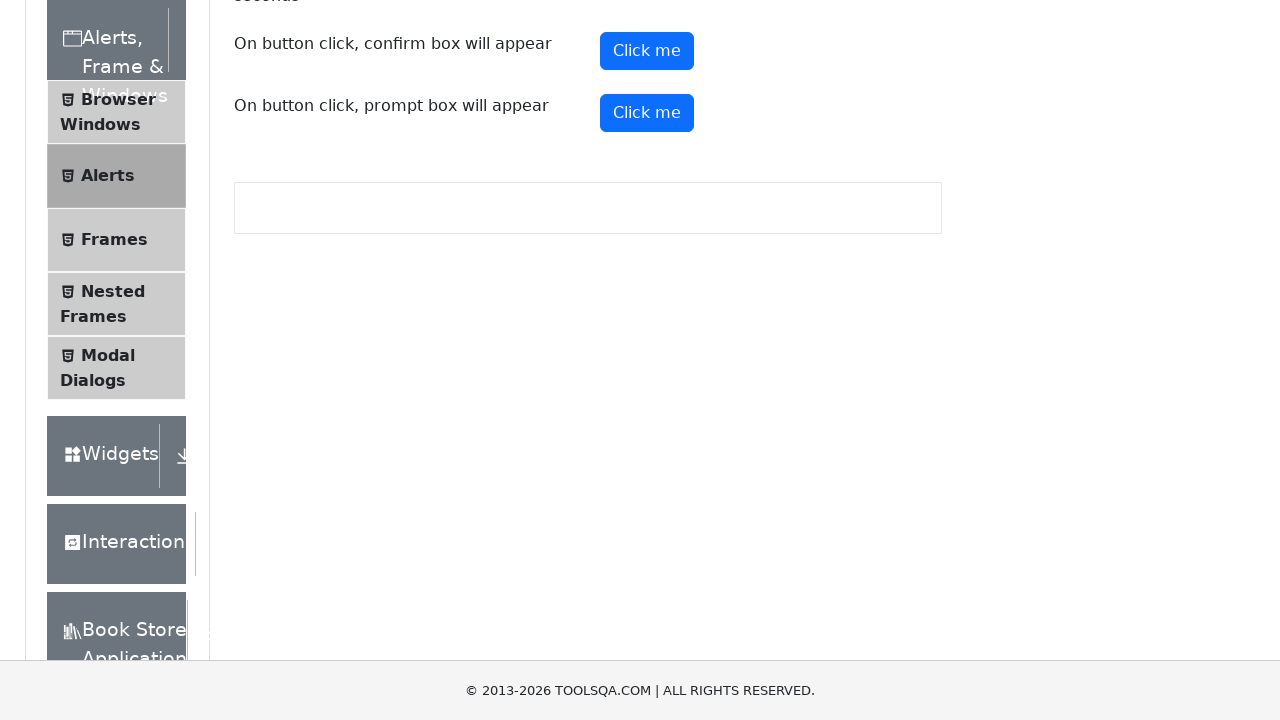

Clicked simple alert button at (647, 242) on #alertButton
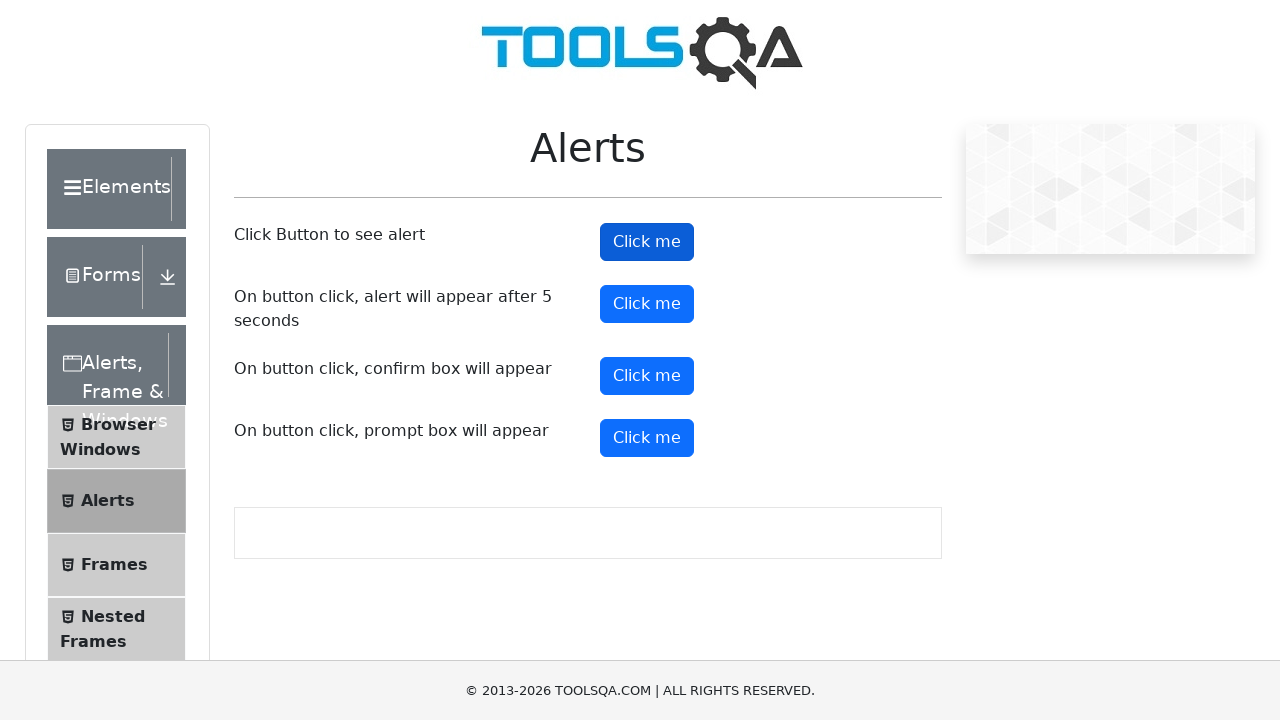

Accepted simple alert dialog
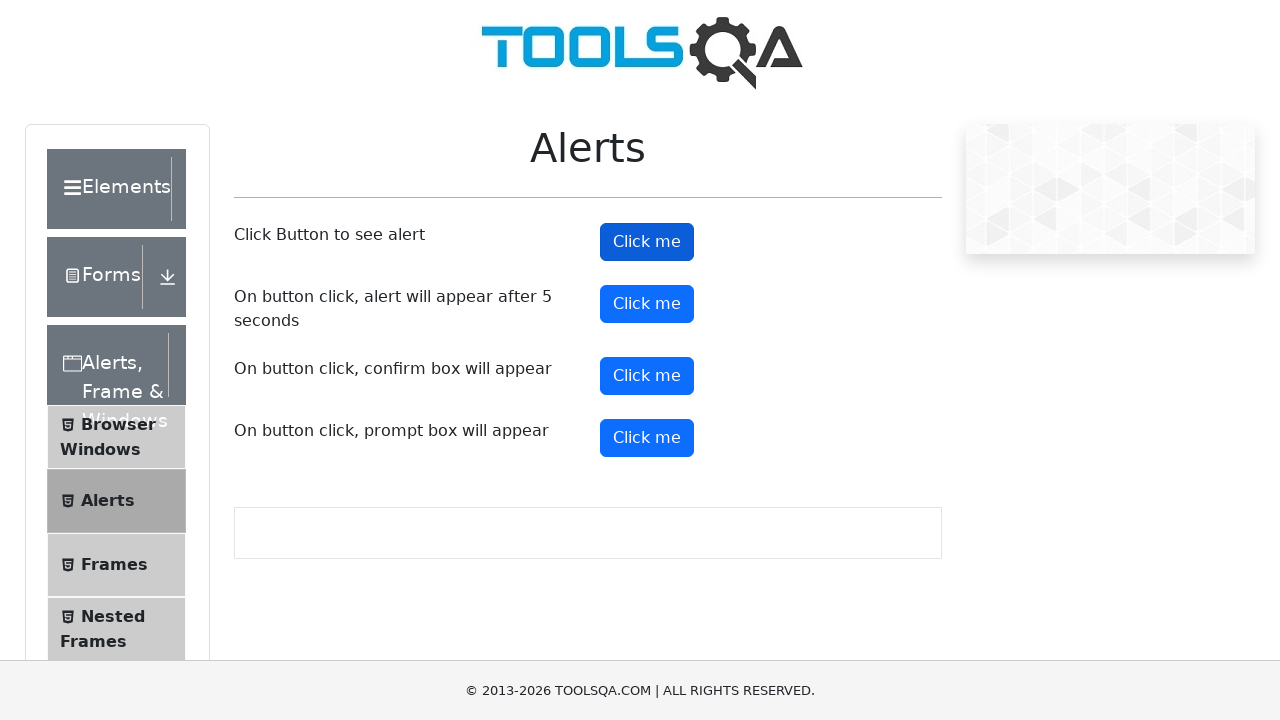

Waited 500ms before next alert test
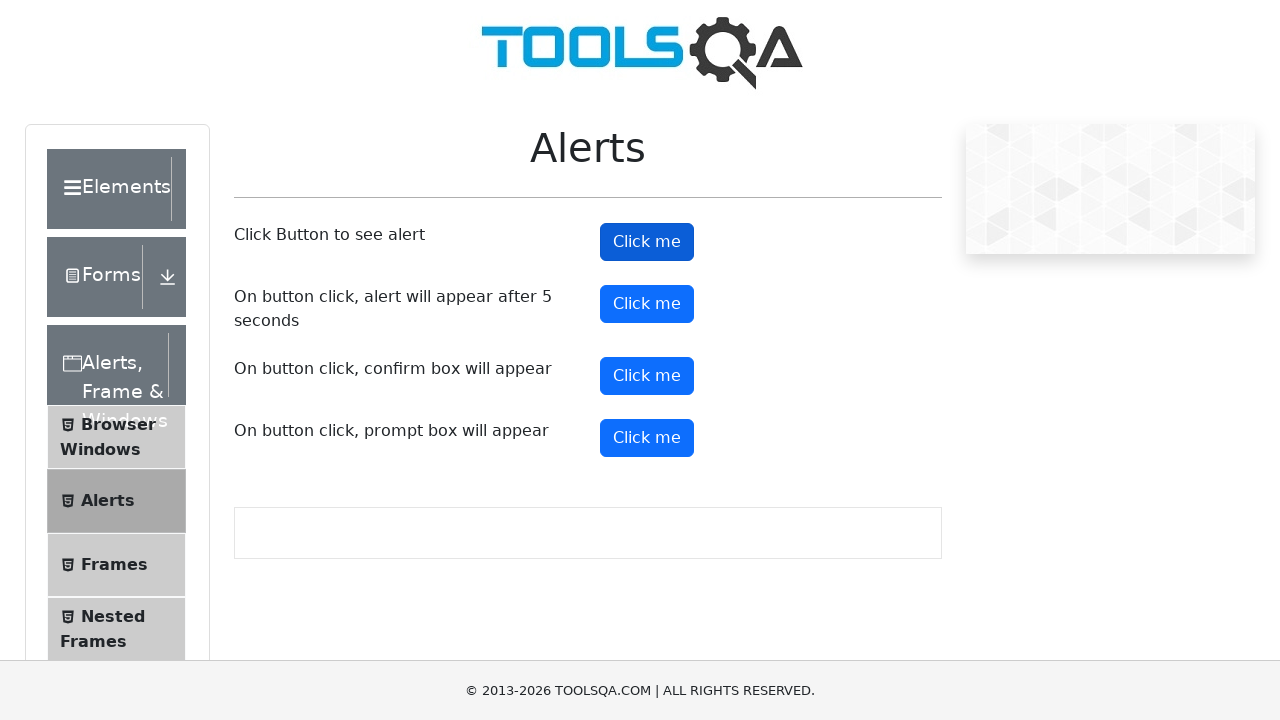

Registered handler for delayed alert dialog
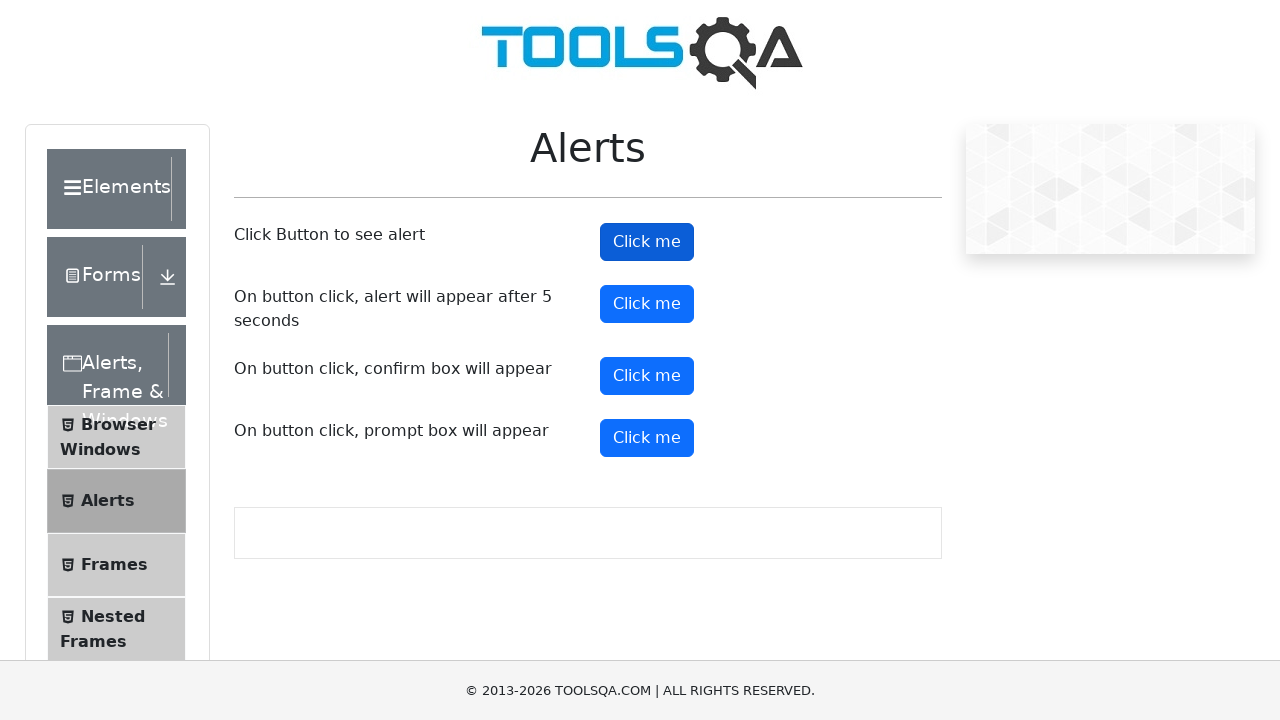

Clicked delayed alert button (5 second delay) at (647, 304) on #timerAlertButton
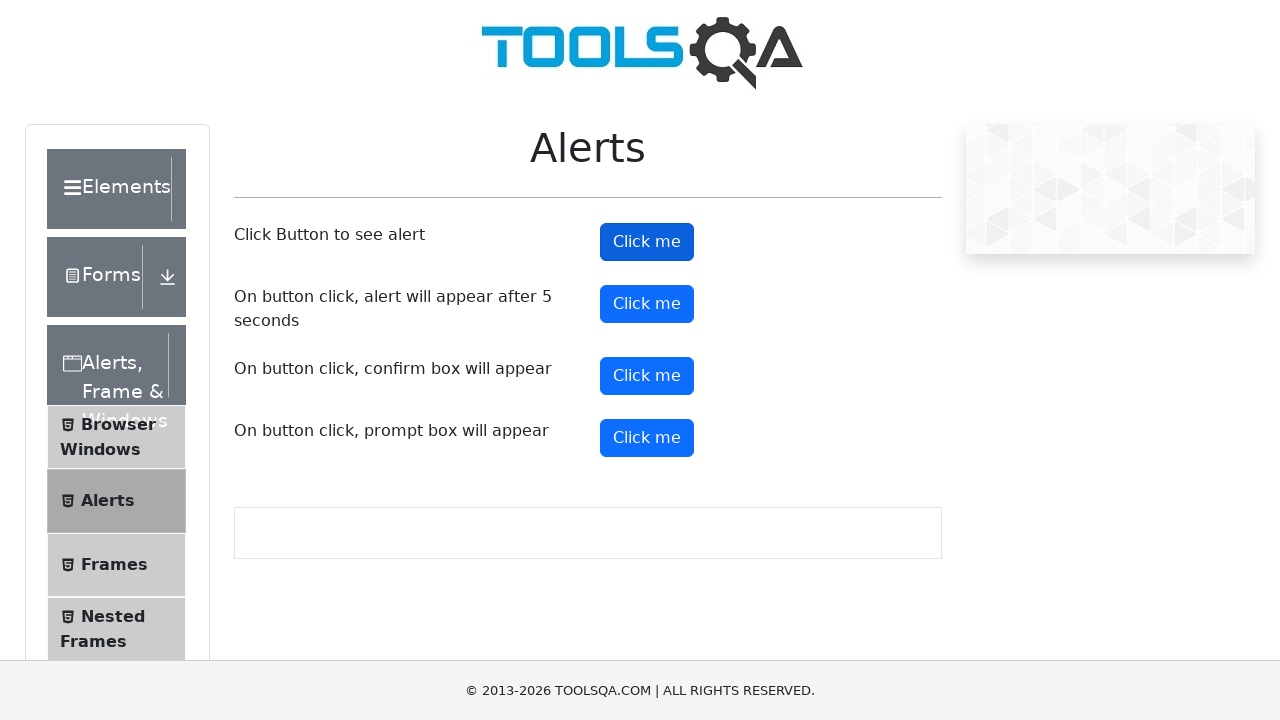

Waited 6 seconds for delayed alert to appear and be accepted
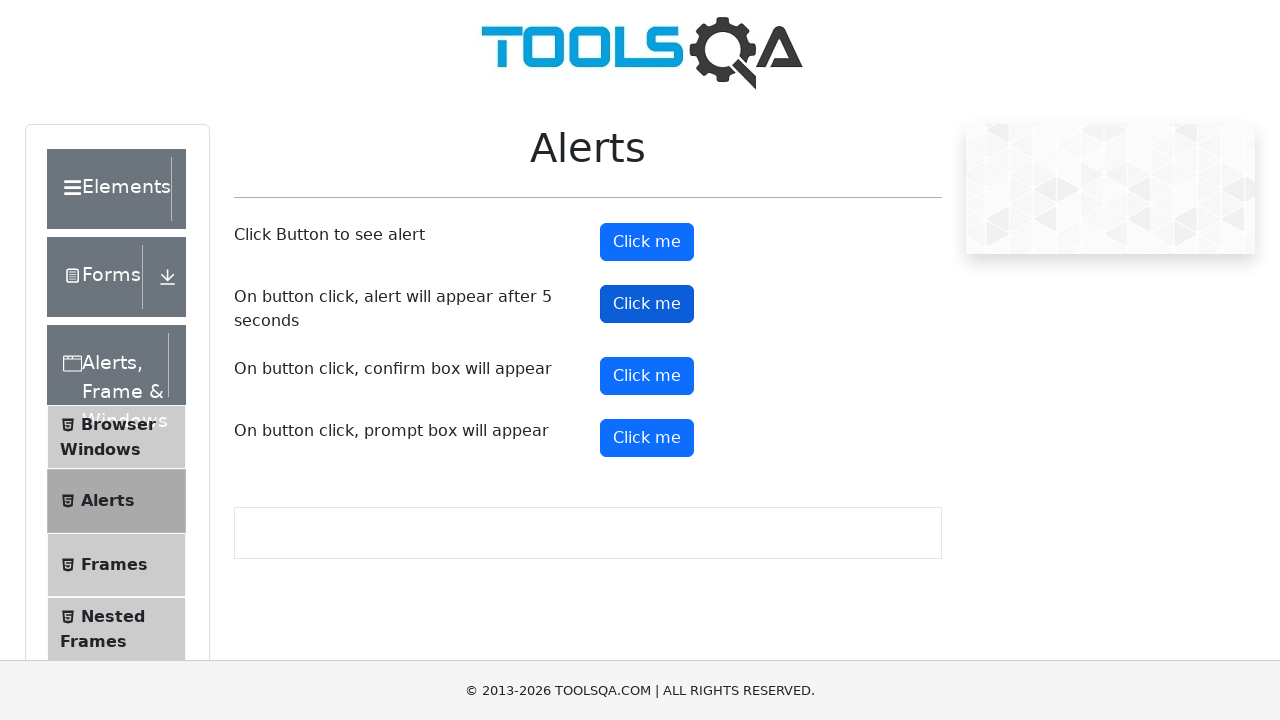

Registered handler to dismiss confirmation dialog
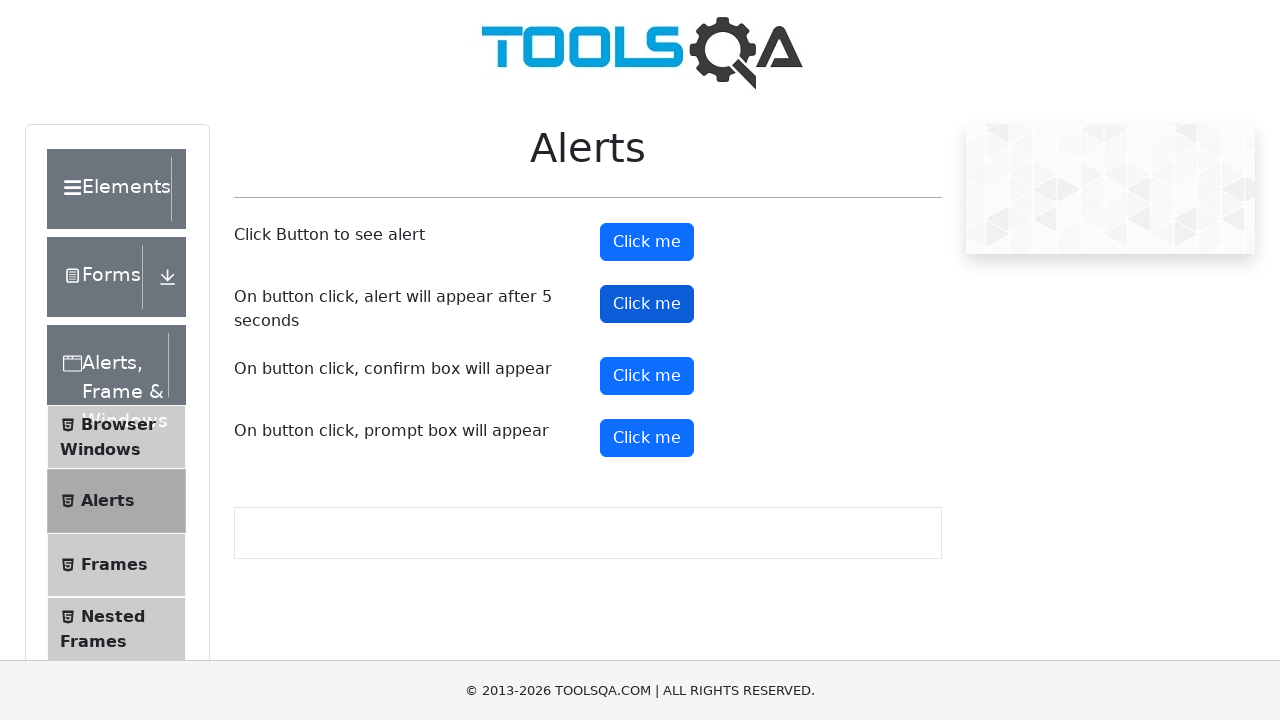

Clicked confirmation alert button at (647, 376) on #confirmButton
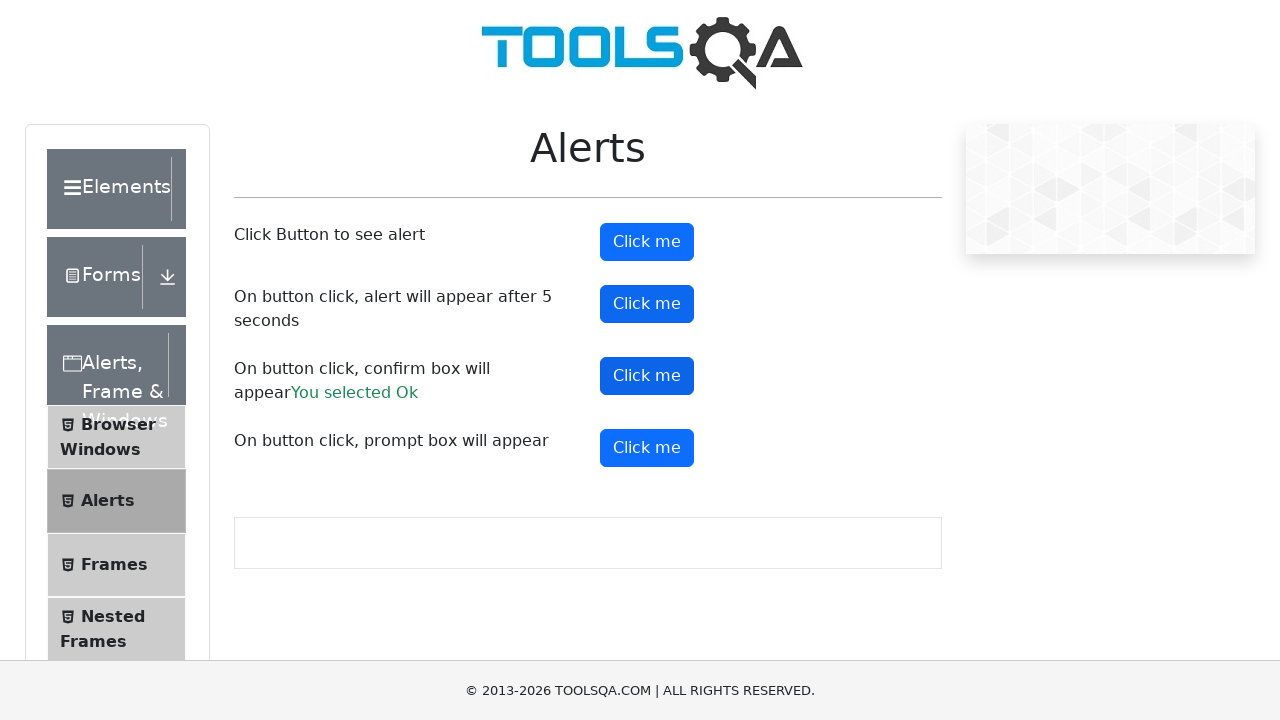

Waited 500ms after dismissing confirmation dialog
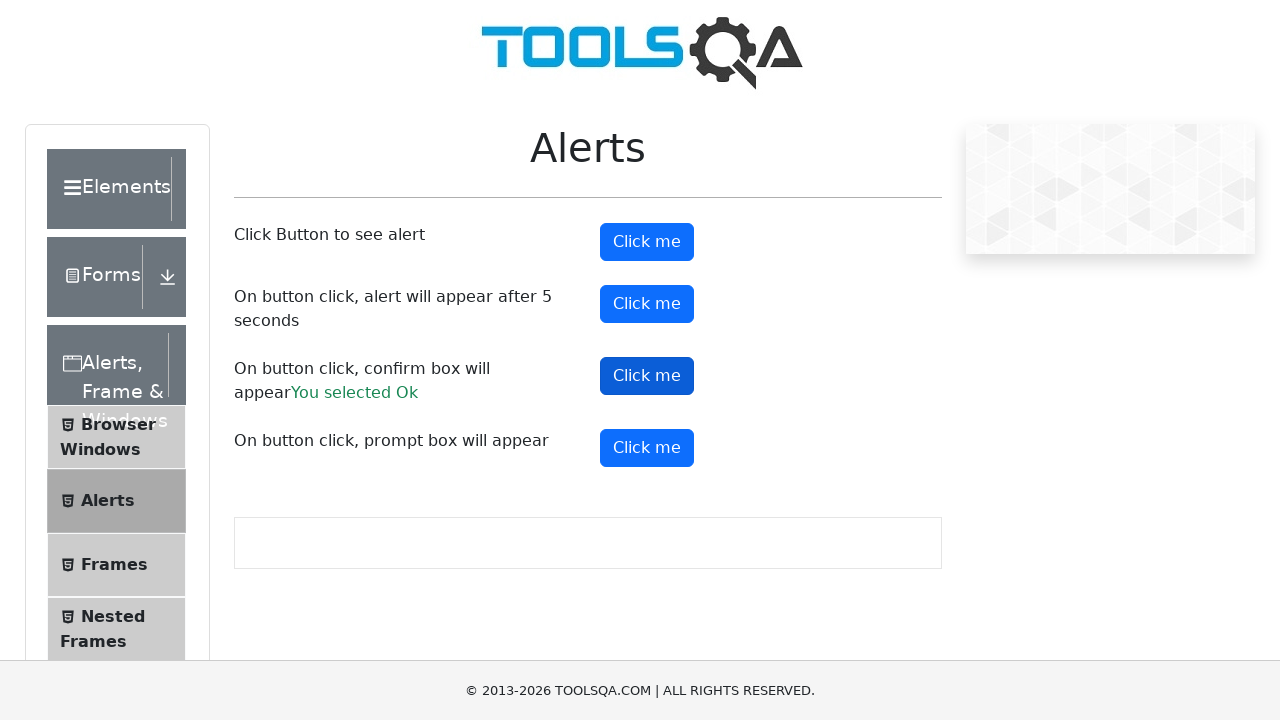

Registered handler to accept prompt dialog with text 'Mihaela'
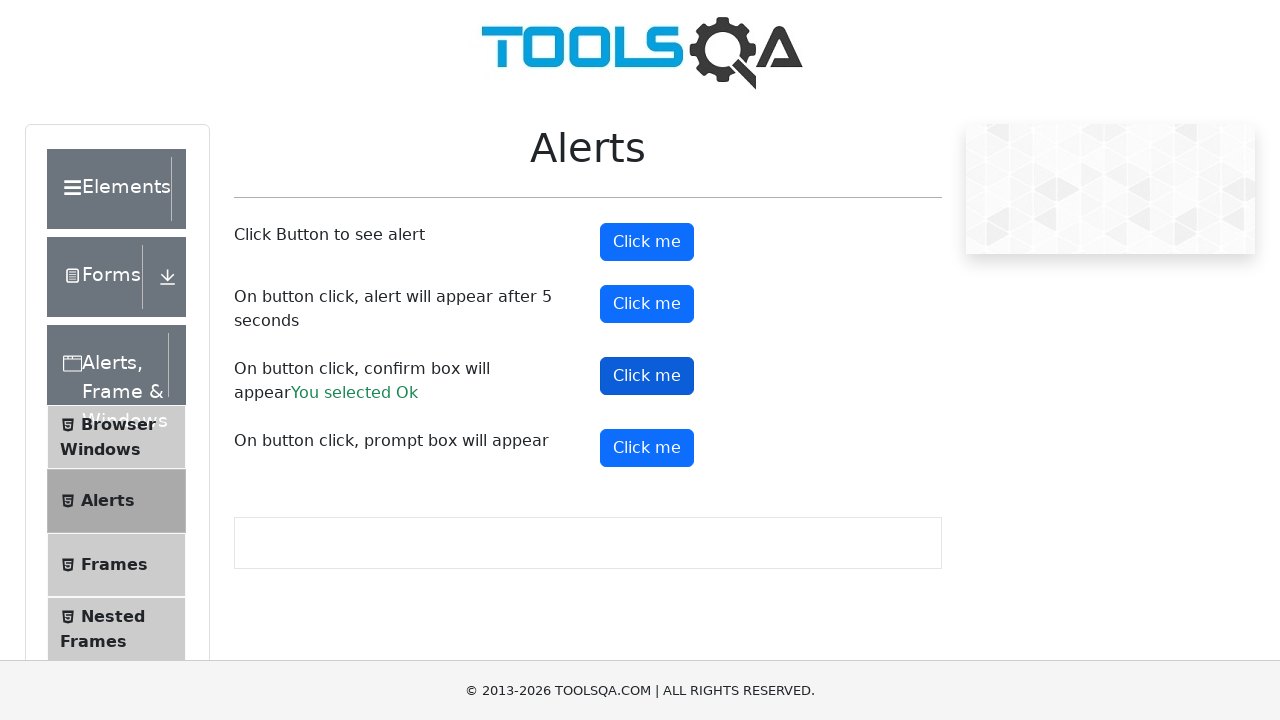

Clicked prompt alert button at (647, 448) on #promtButton
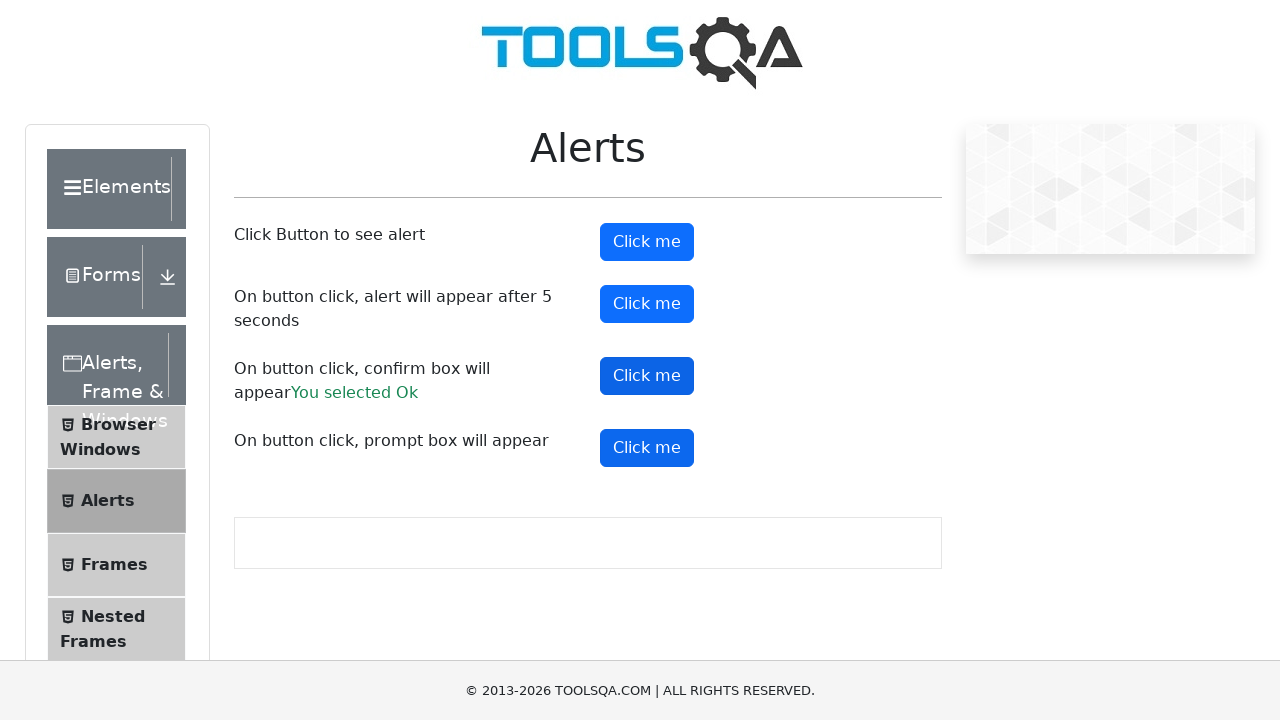

Waited 500ms after handling prompt dialog
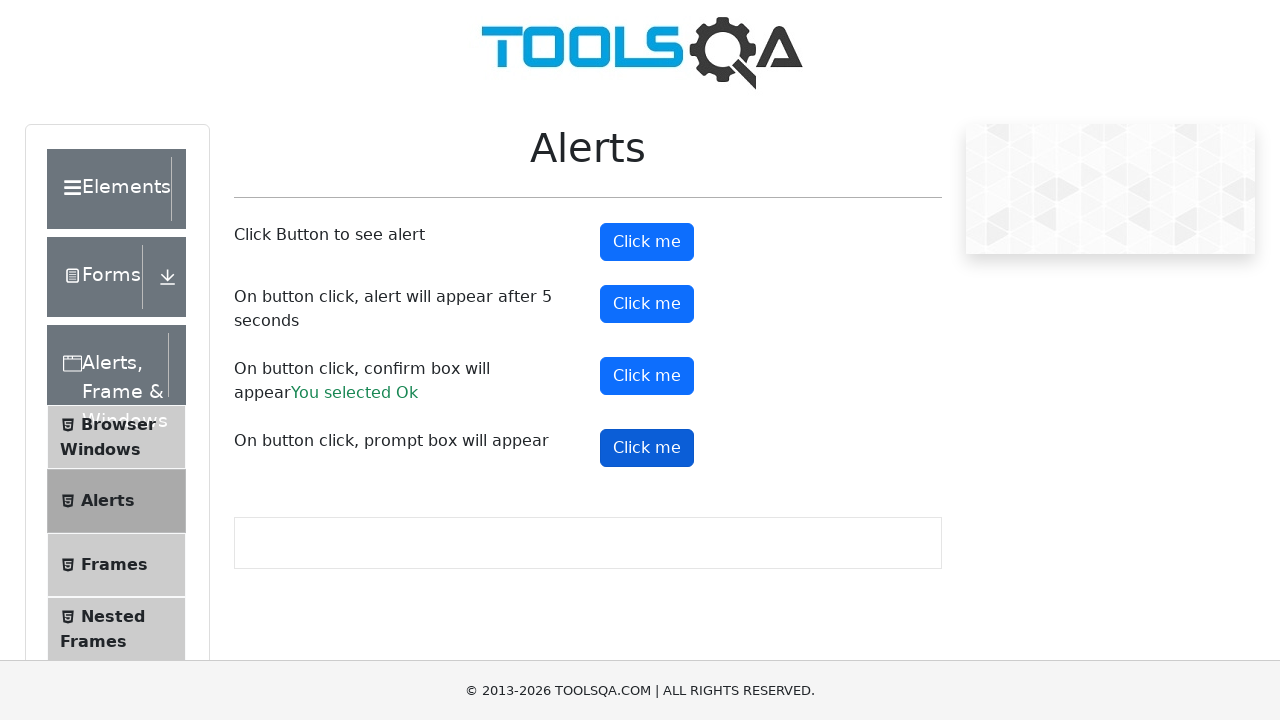

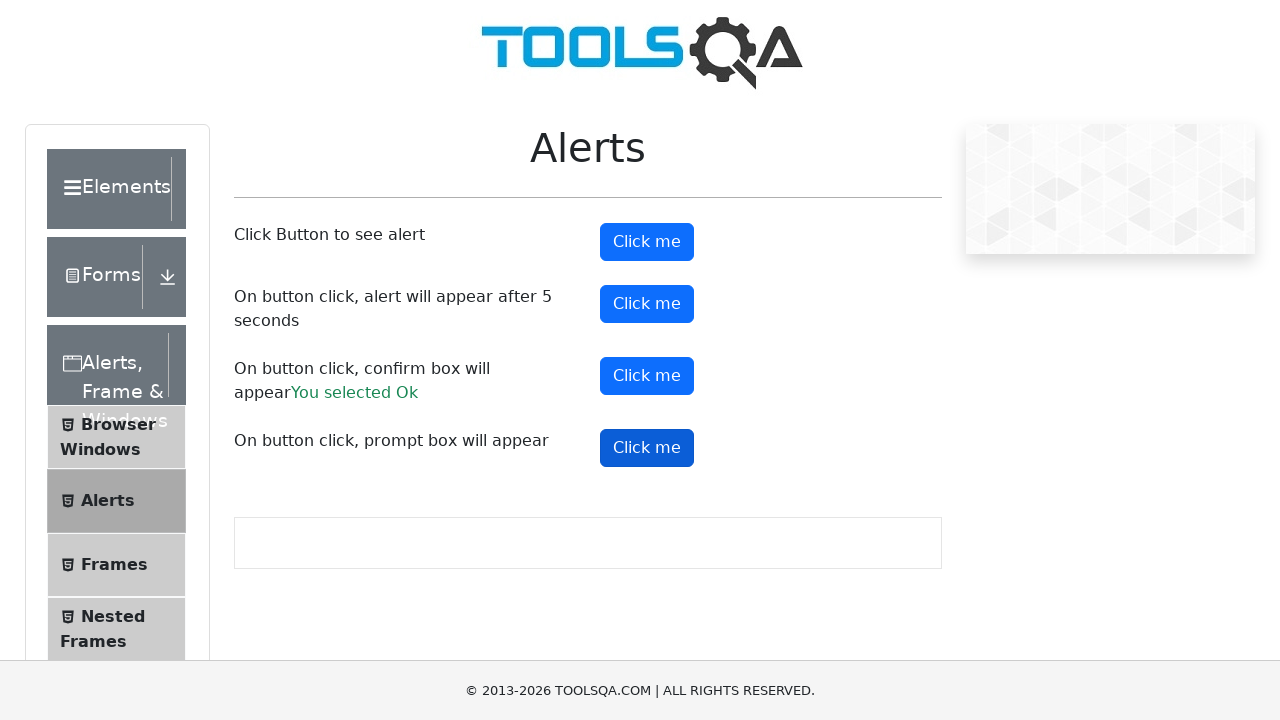